Tests partial link text locator by finding and clicking a link containing partial text

Starting URL: http://omayo.blogspot.com

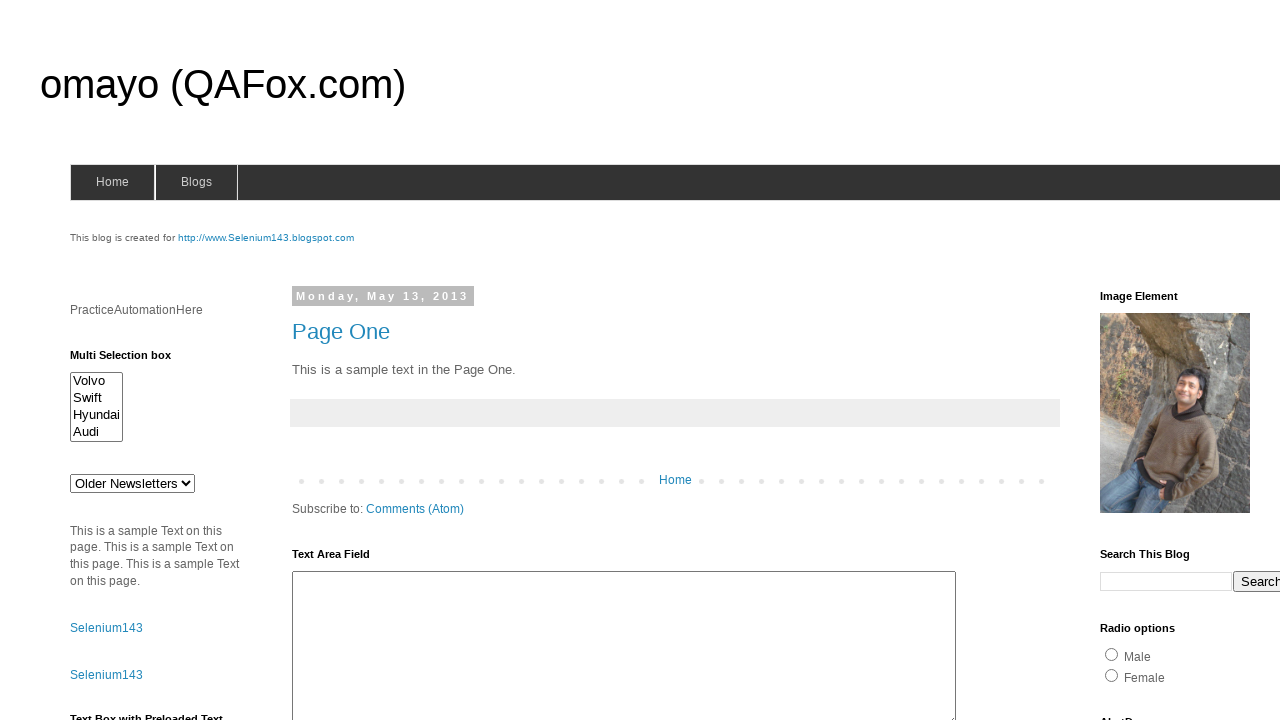

Clicked link containing partial text 'diumdev' at (1160, 360) on text=diumdev
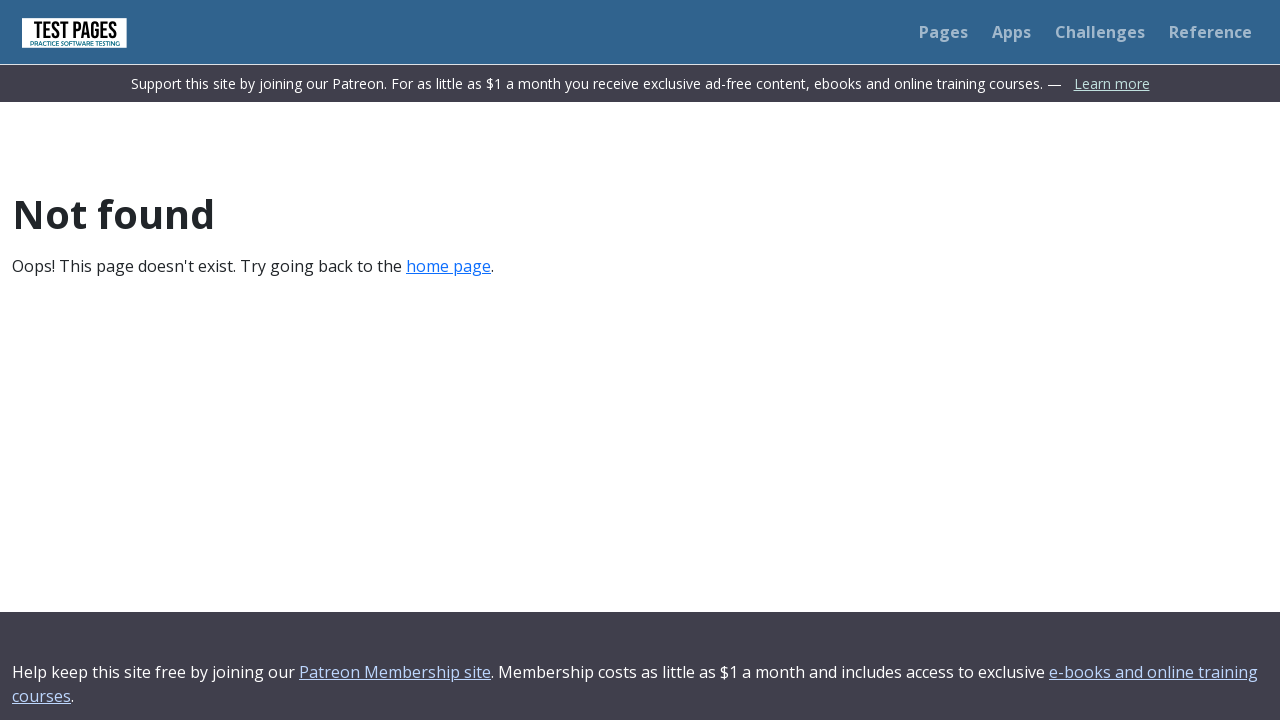

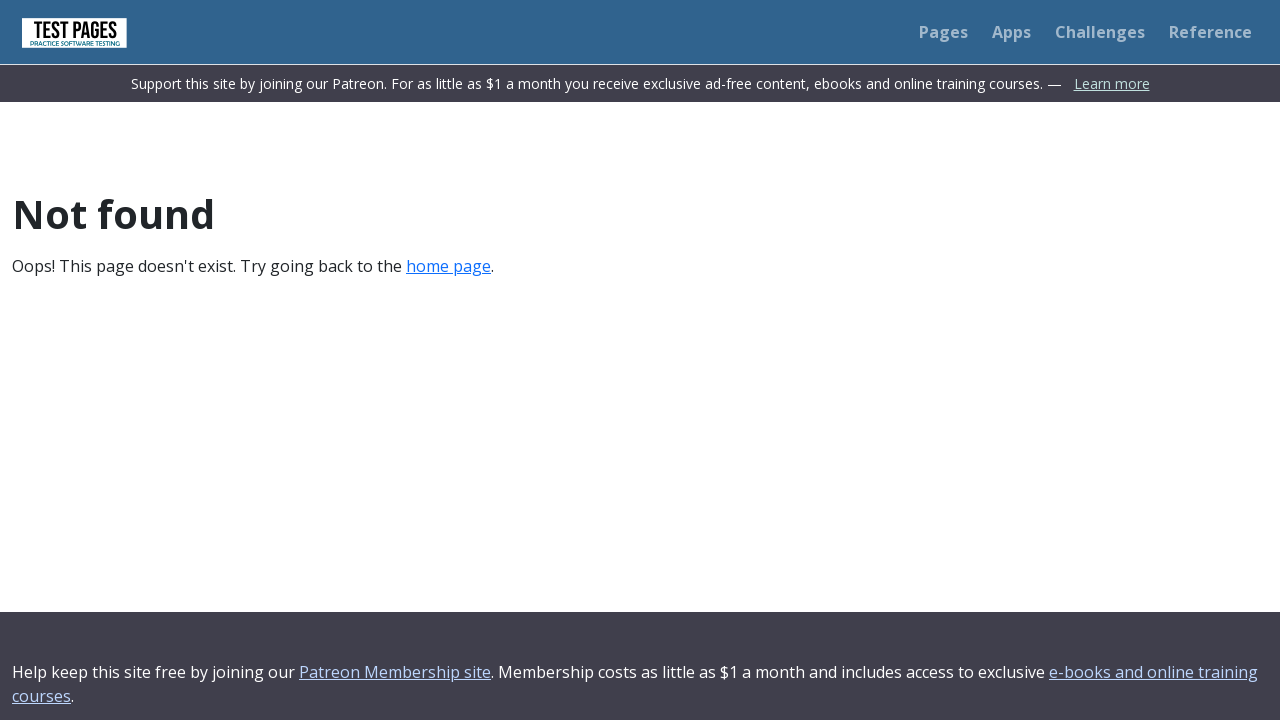